Navigates to WebdriverIO homepage and verifies the Get Started button is clickable

Starting URL: https://webdriver.io/

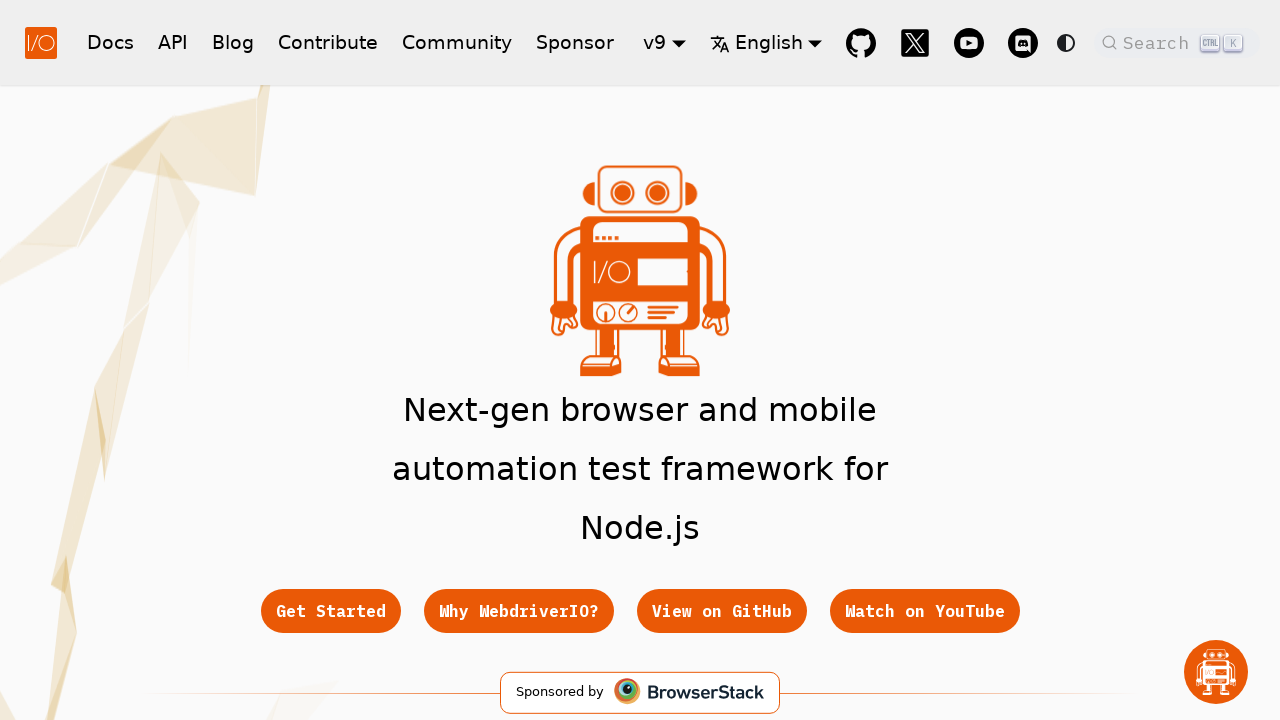

Navigated to WebdriverIO homepage
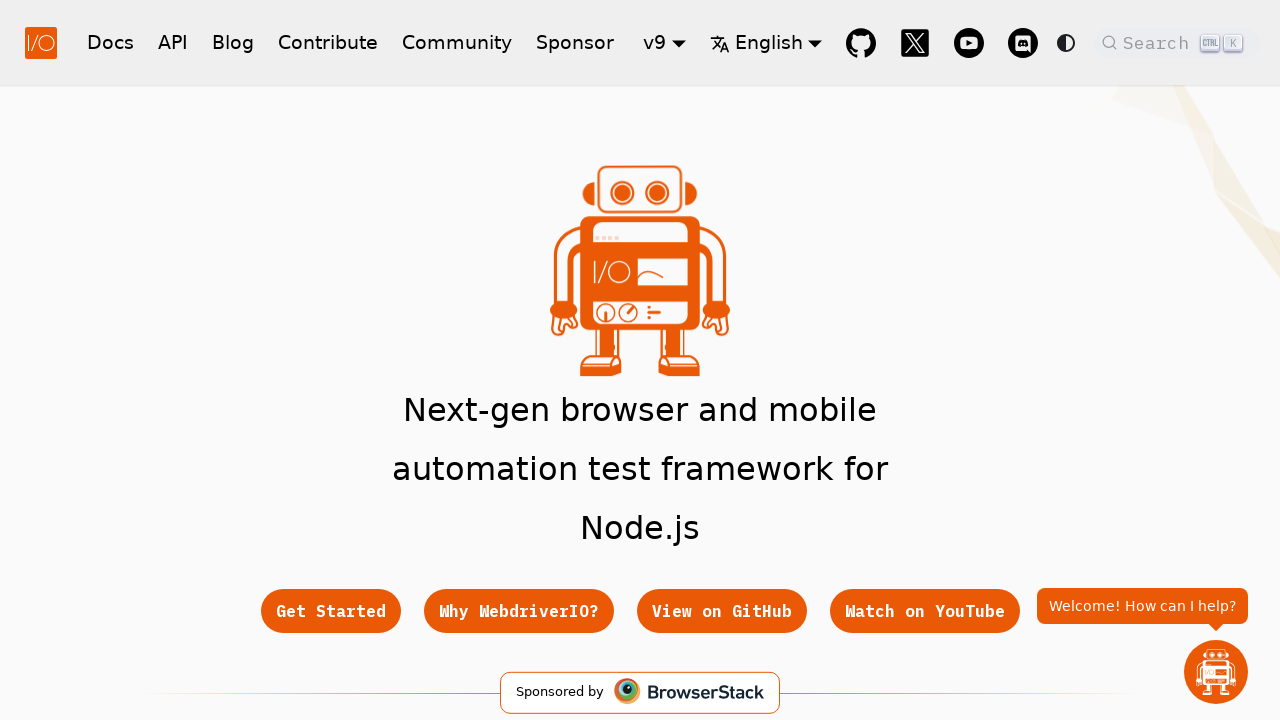

Get Started button is visible on the page
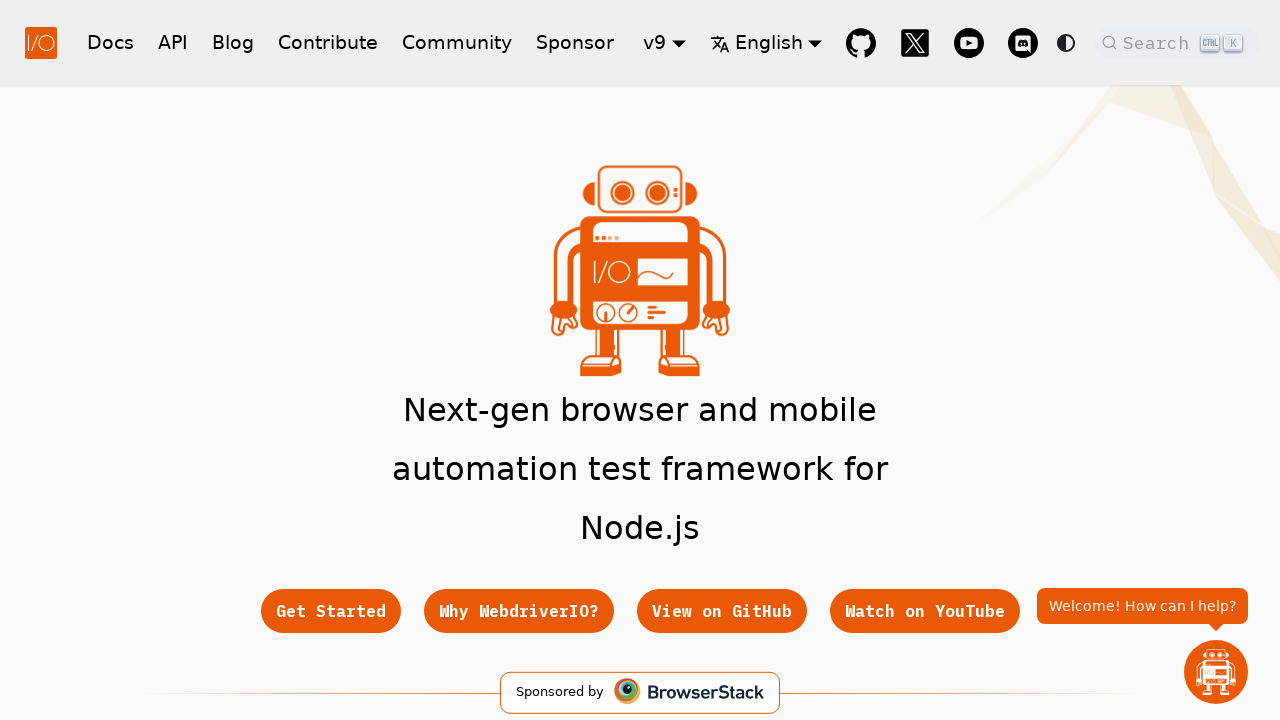

Confirmed Get Started button is clickable
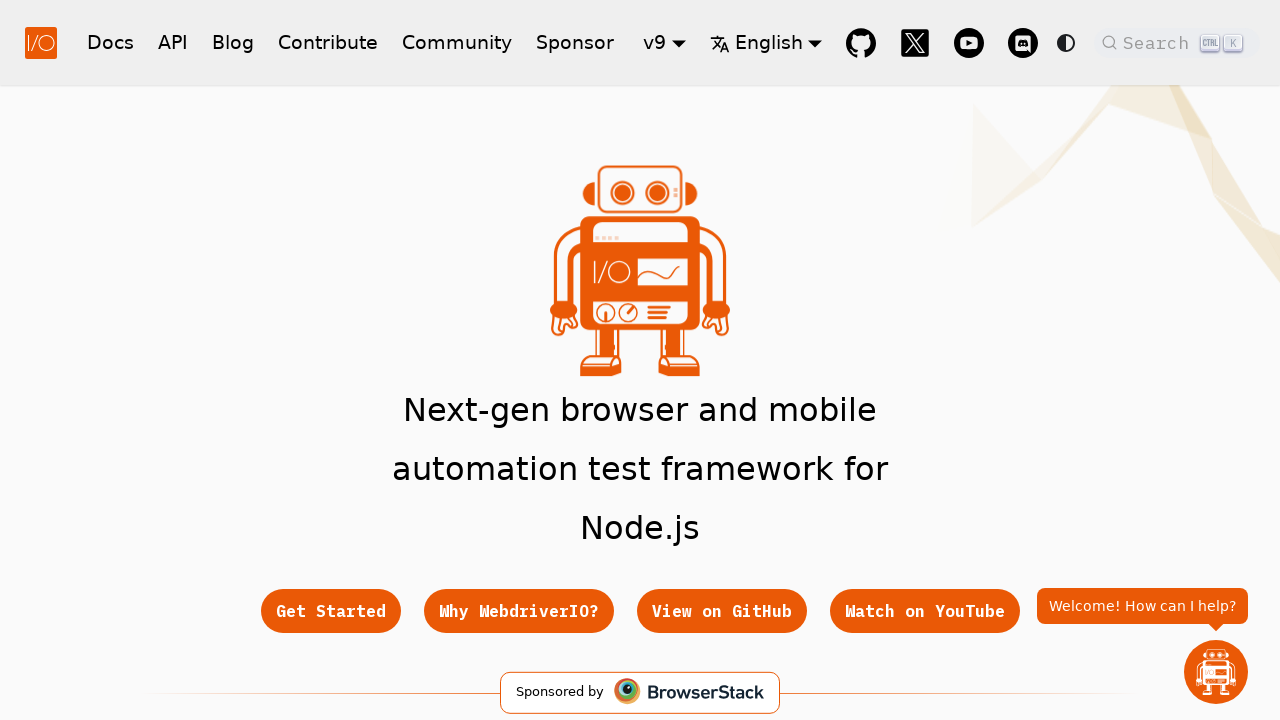

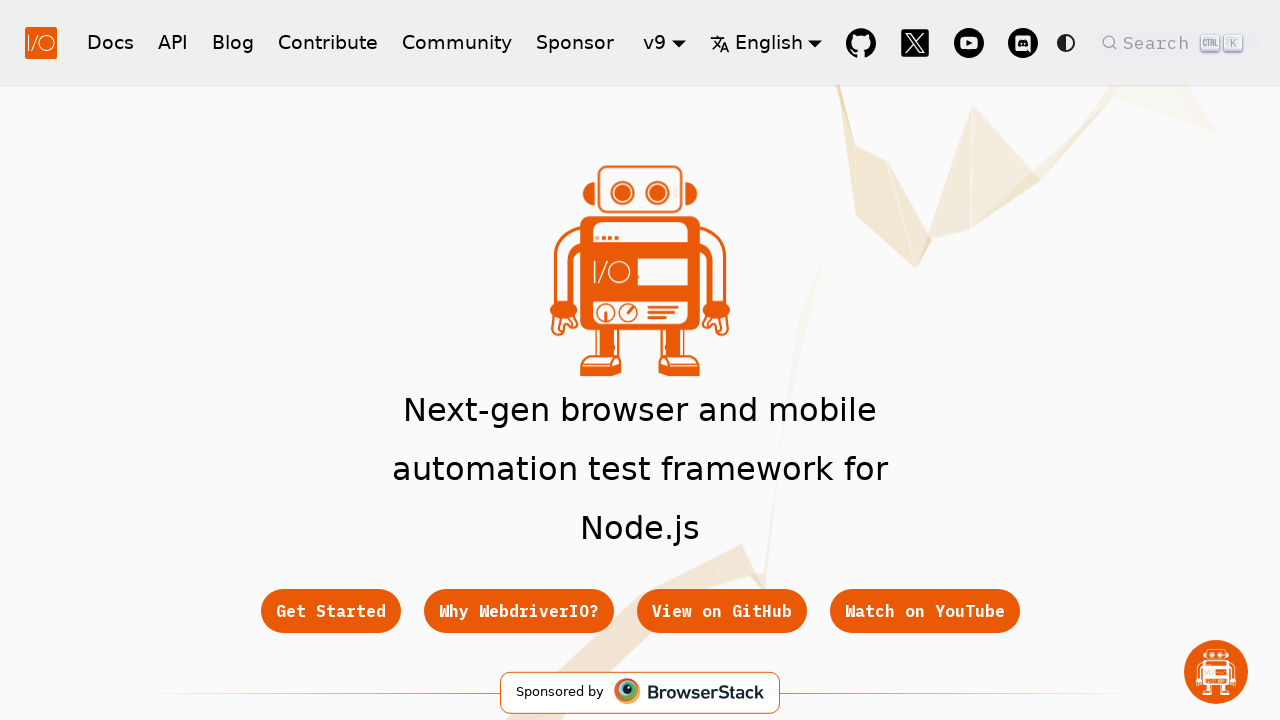